Tests clearing a single completed todo item by adding a todo, marking it as completed, and then clearing all completed items.

Starting URL: https://todomvc.com/examples/typescript-angular/#/

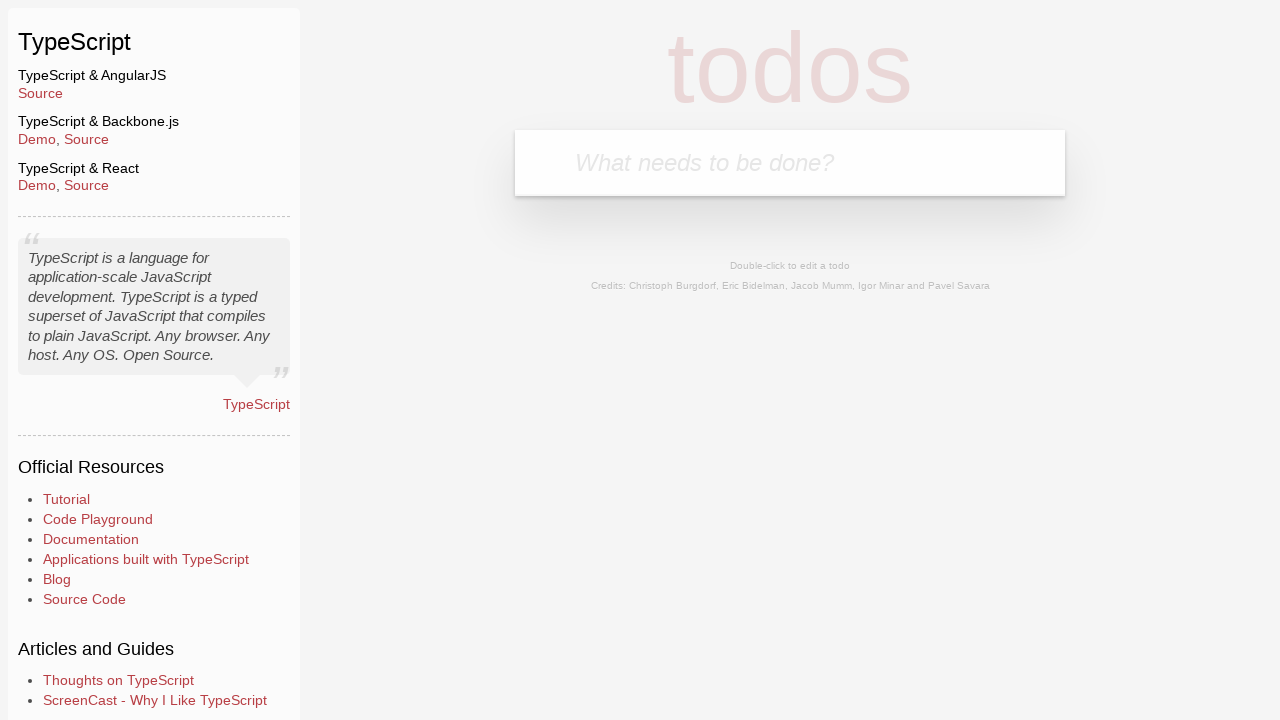

Filled new todo input field with 'Example' on .new-todo
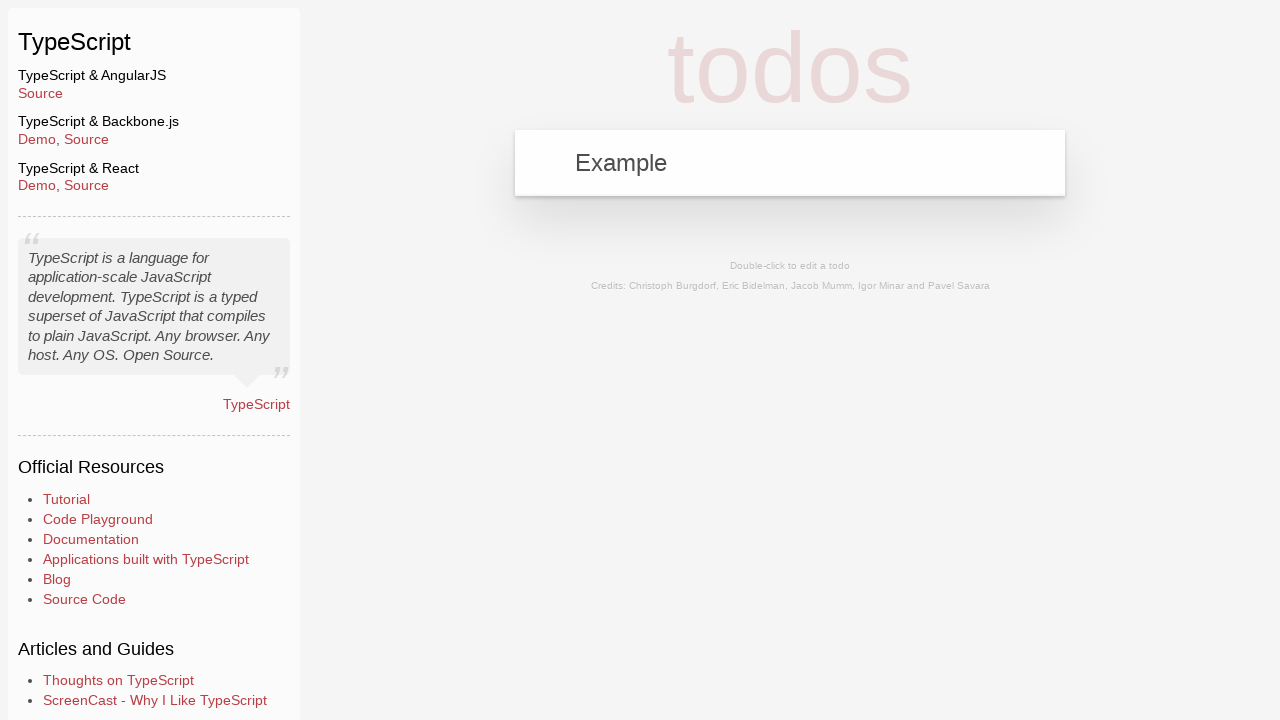

Pressed Enter to add the todo item on .new-todo
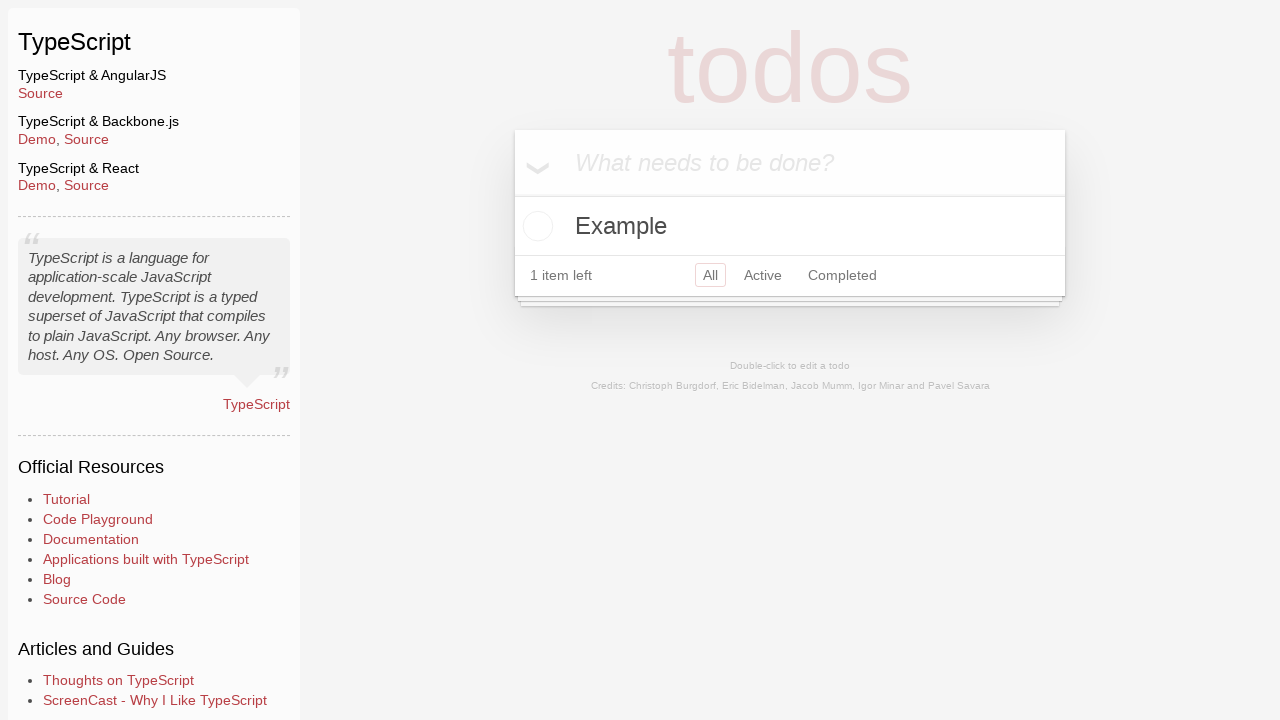

Clicked checkbox to mark todo as completed at (535, 226) on text=Example >> xpath=.. >> input.toggle
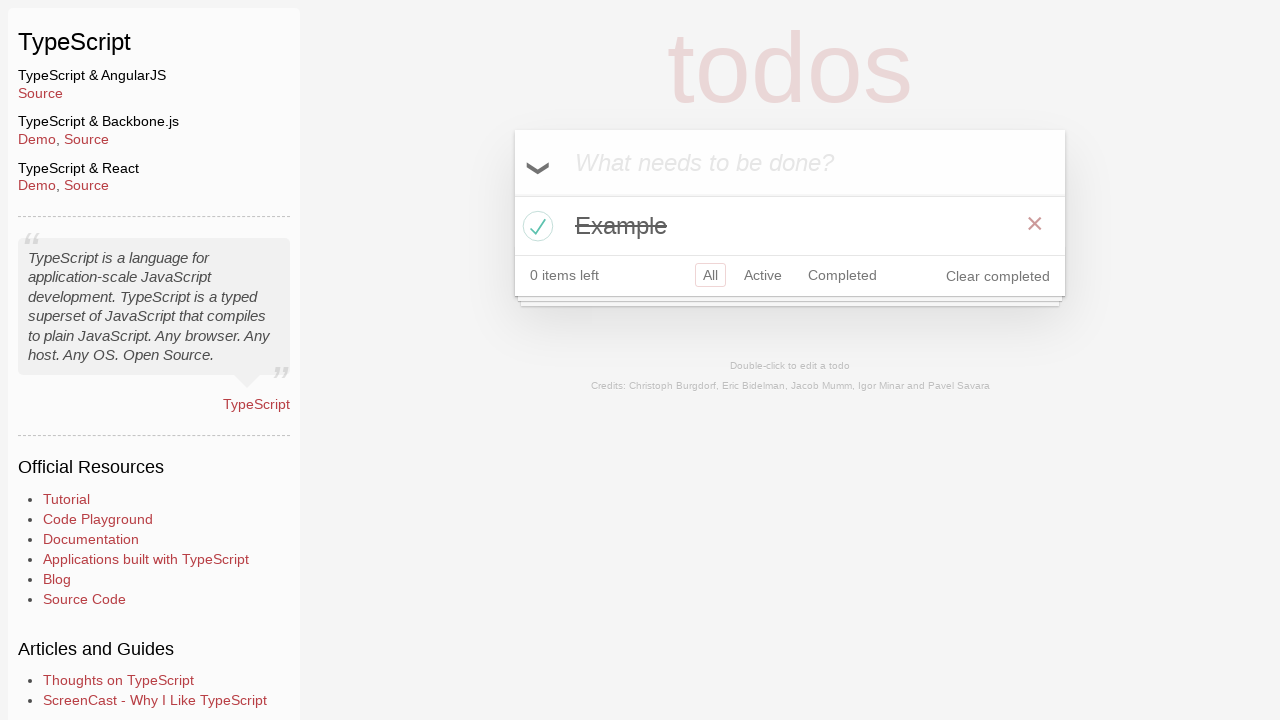

Clicked 'Clear completed' button to remove completed todo at (998, 276) on button.clear-completed
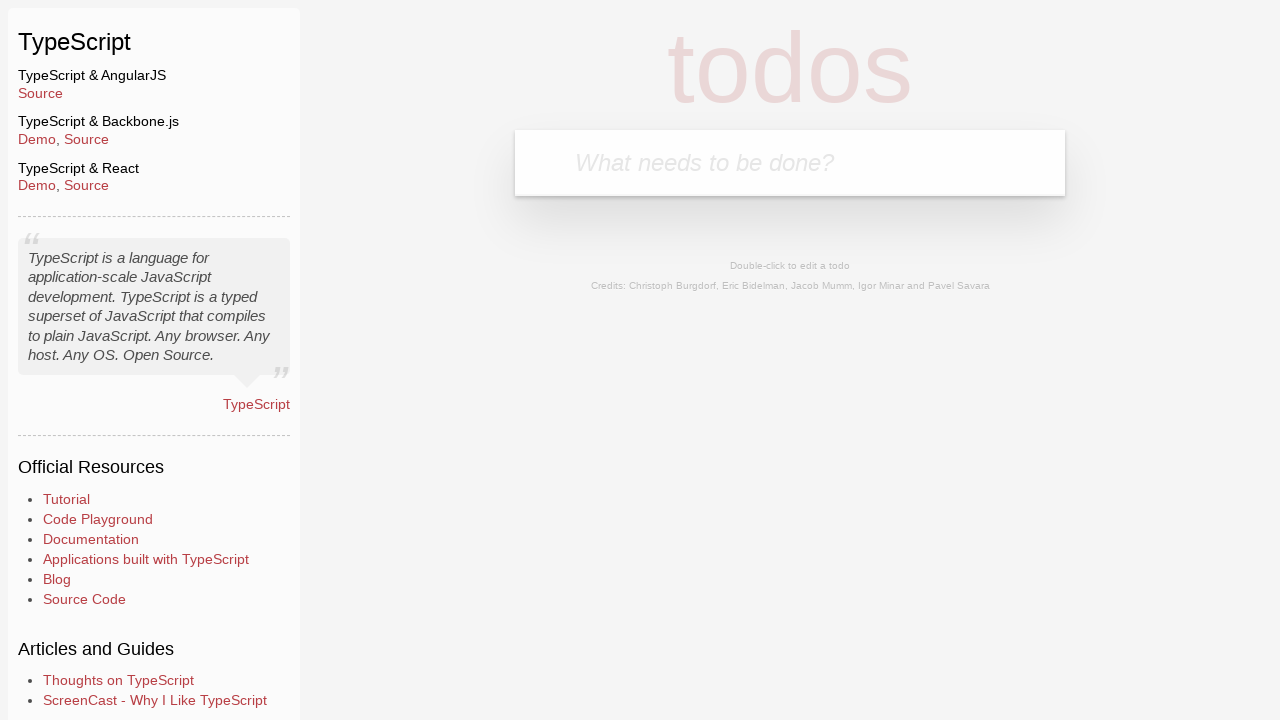

Verified that todo list is empty - completed todo was successfully cleared
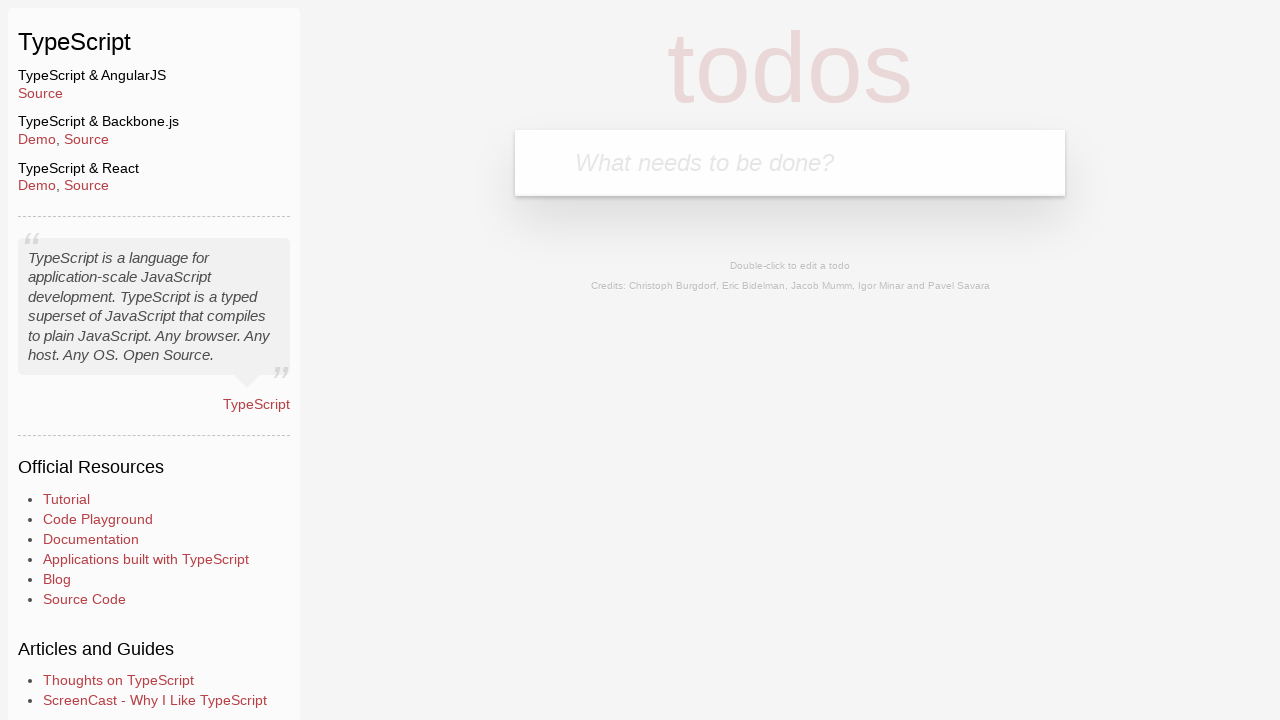

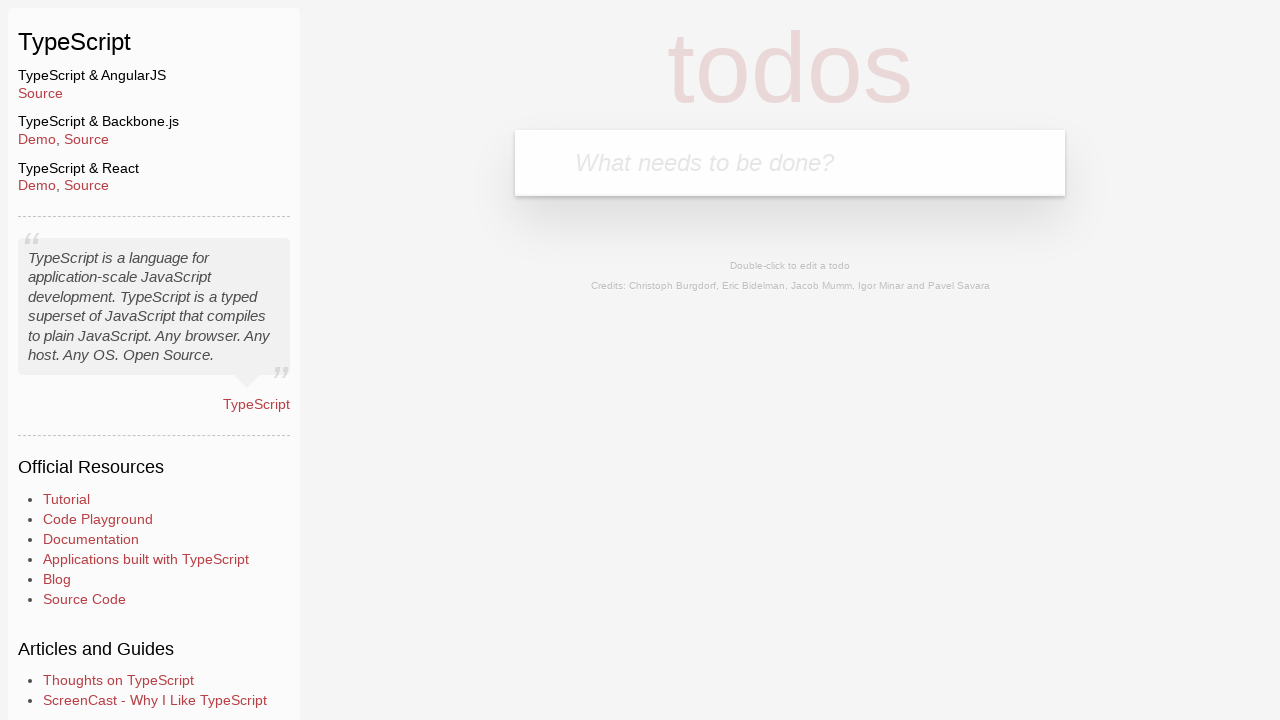